Tests pagination navigation by clicking page numbers, next, and previous buttons

Starting URL: https://bonigarcia.dev/selenium-webdriver-java/navigation1.html

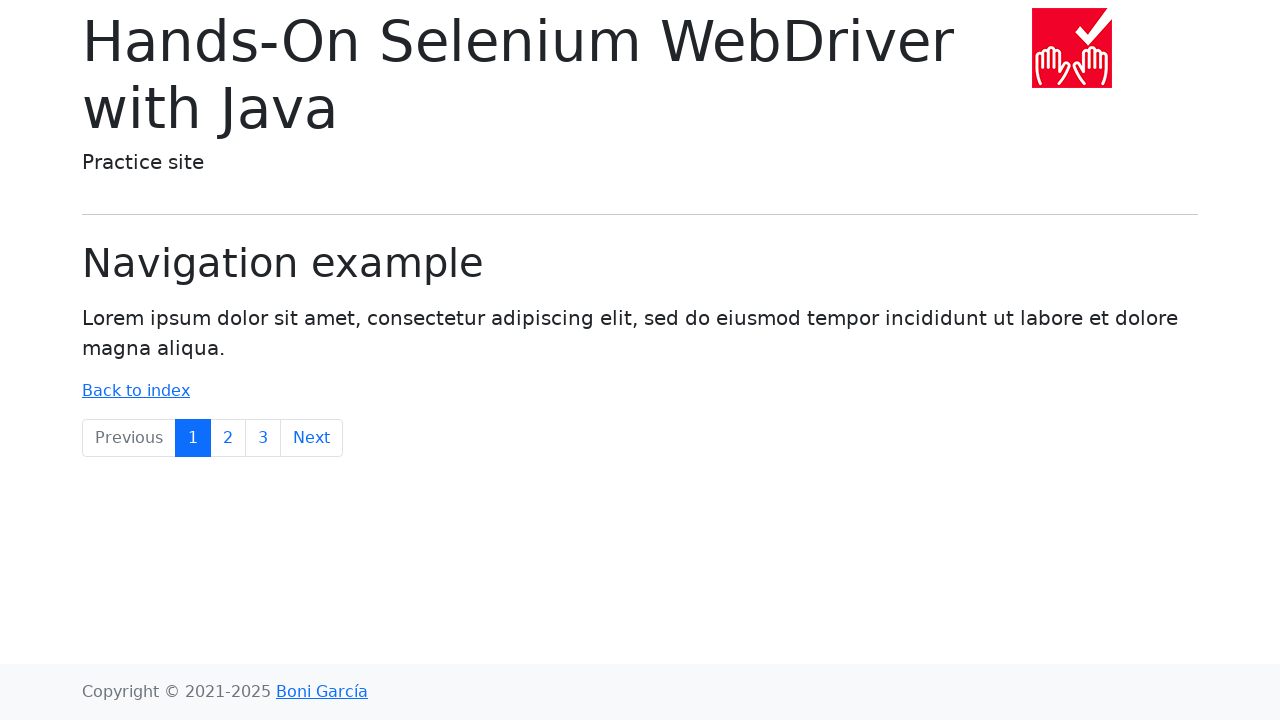

Clicked on page 2 link at (228, 438) on xpath=//li[normalize-space(.)='2']
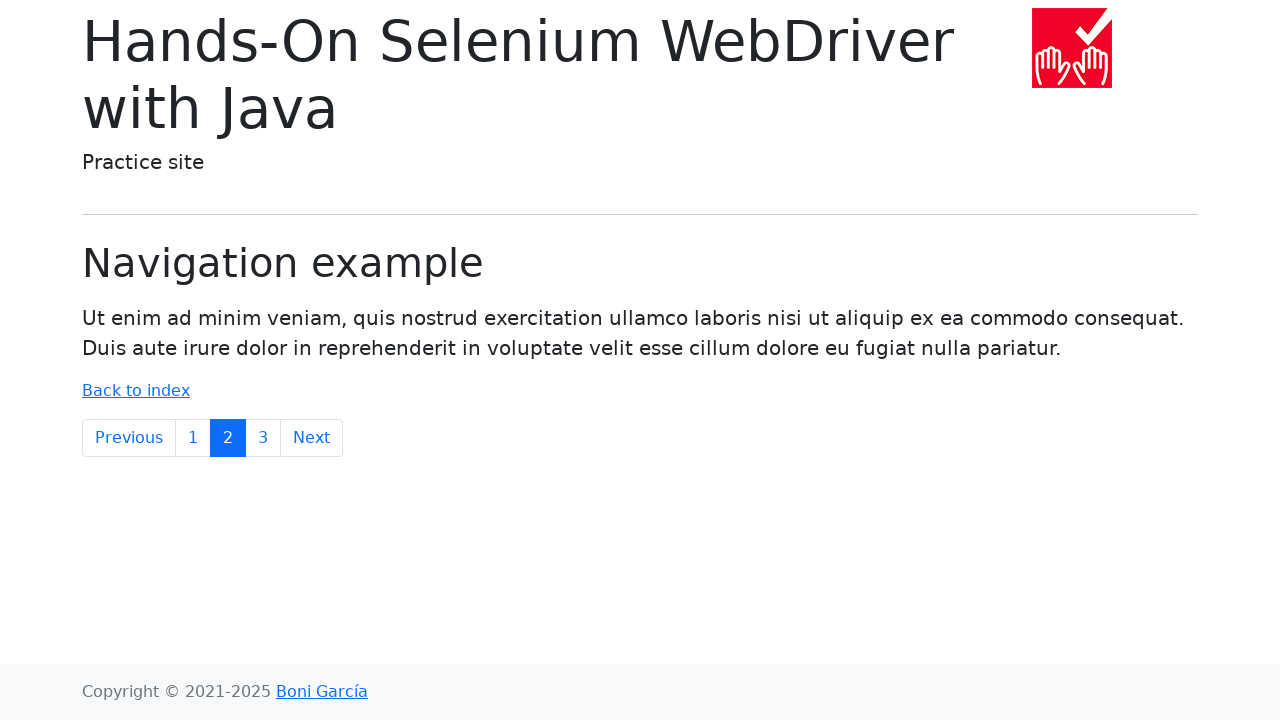

Waited for URL to change to navigation2.html
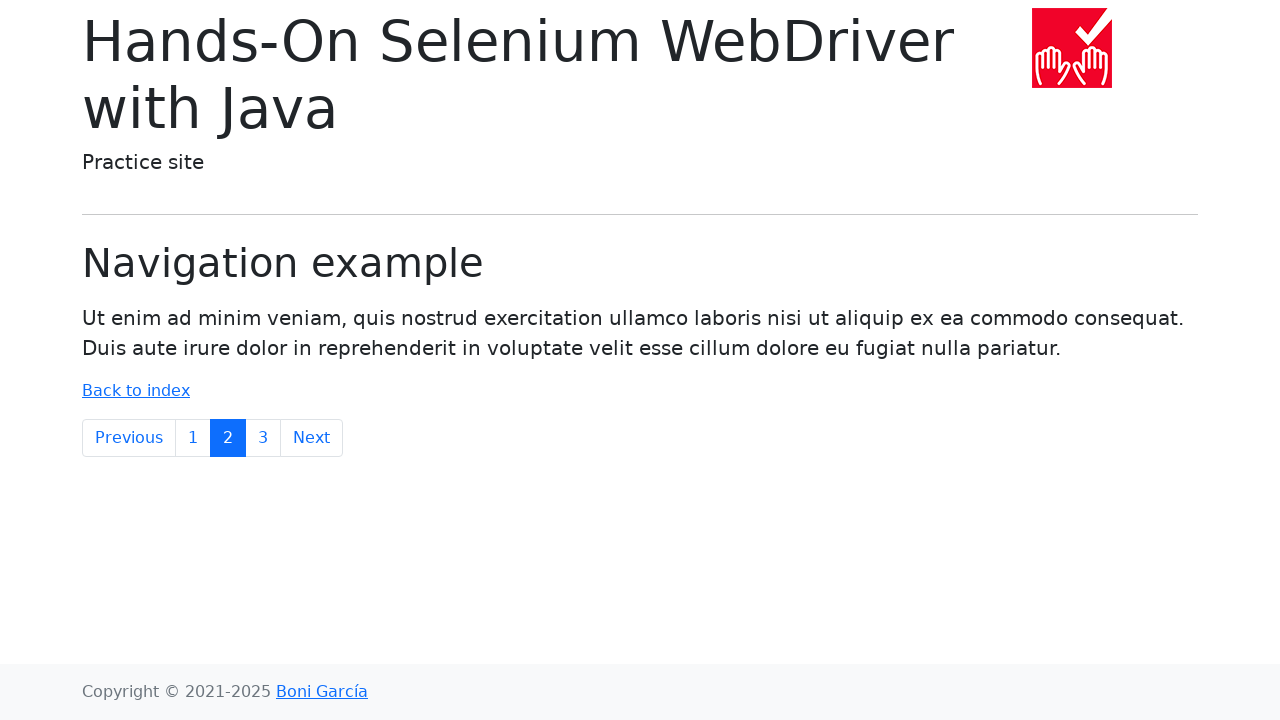

Retrieved text content from p.lead element on page 2
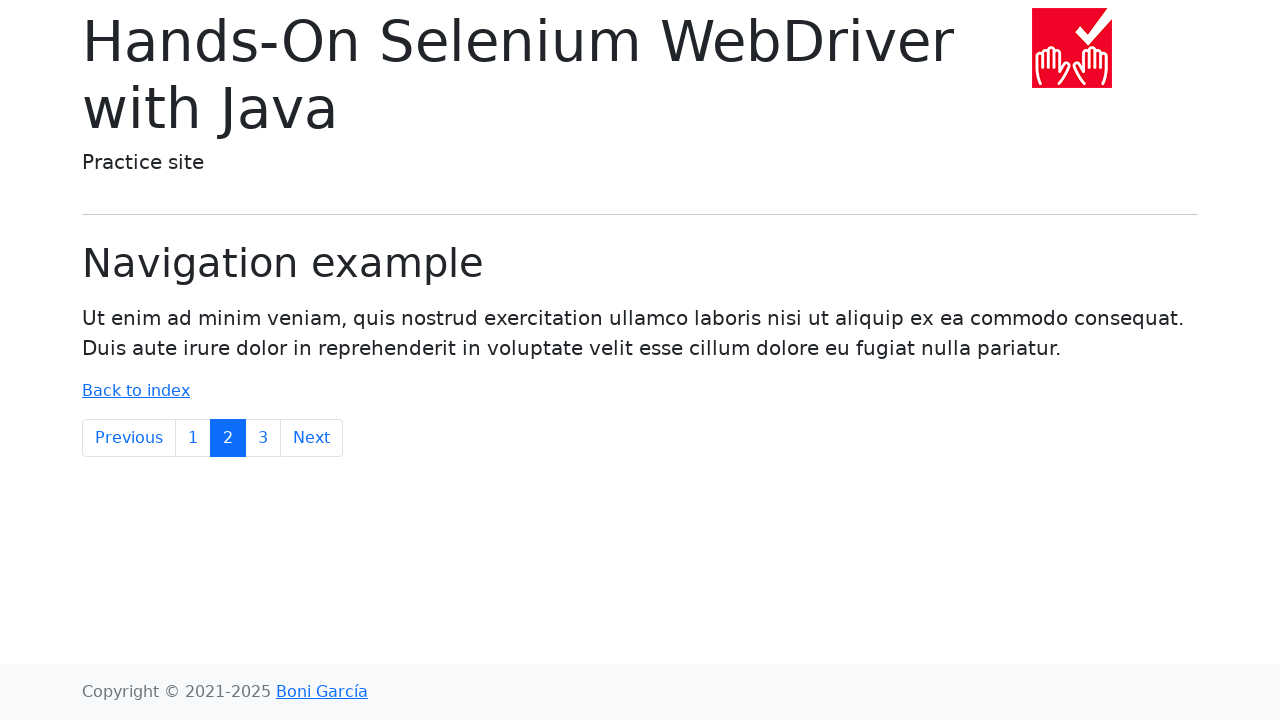

Verified page 2 content contains 'Ut enim ad minim veniam'
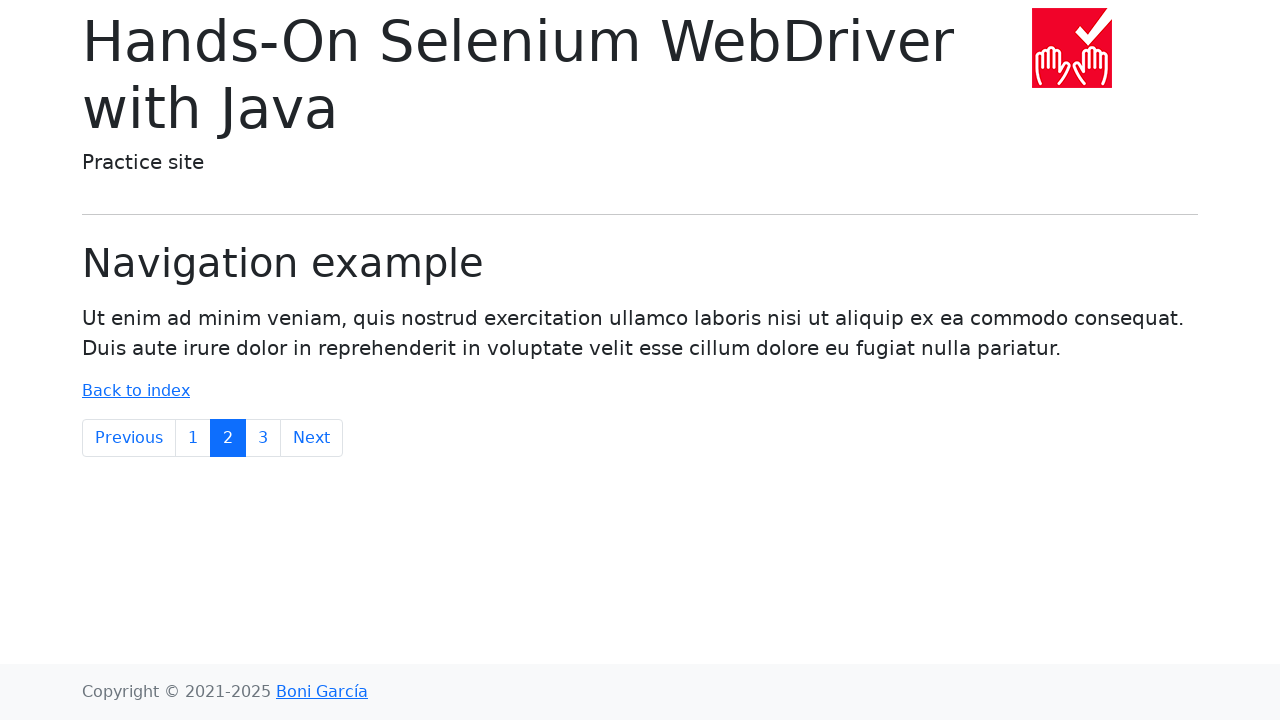

Clicked Next button to navigate to page 3 at (312, 438) on xpath=//li[normalize-space(.)='Next']
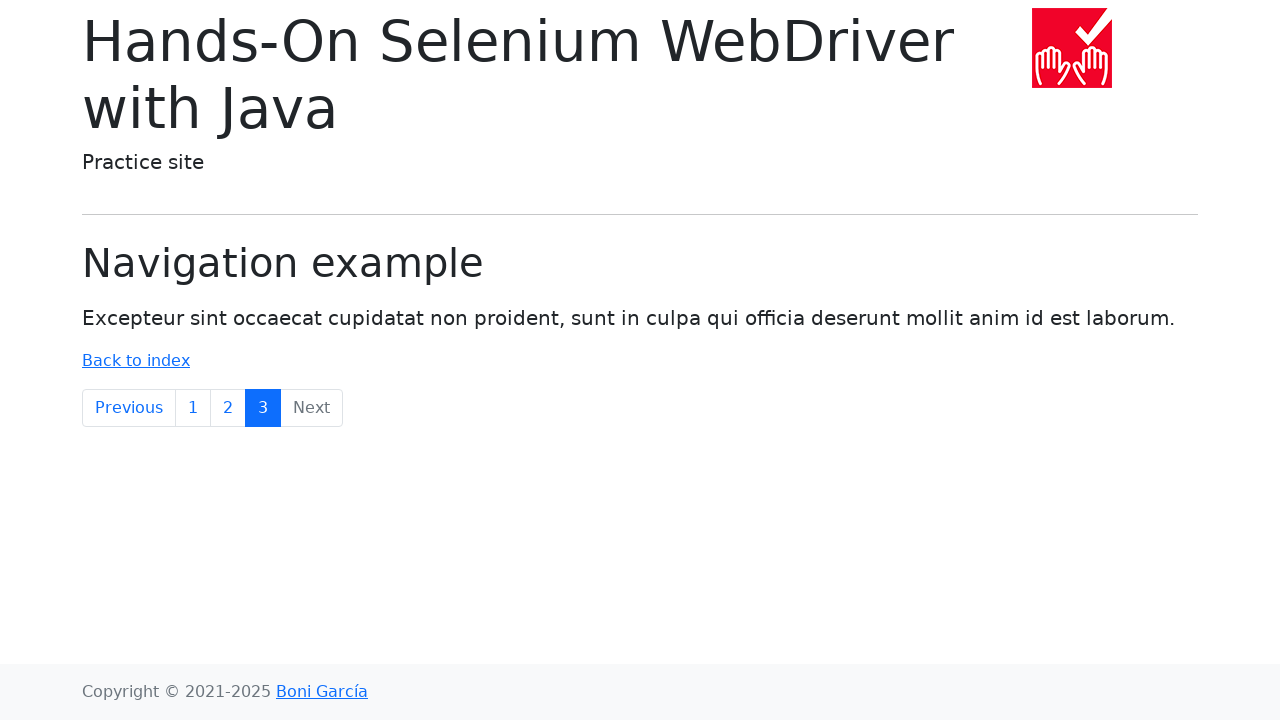

Waited for URL to change to navigation3.html
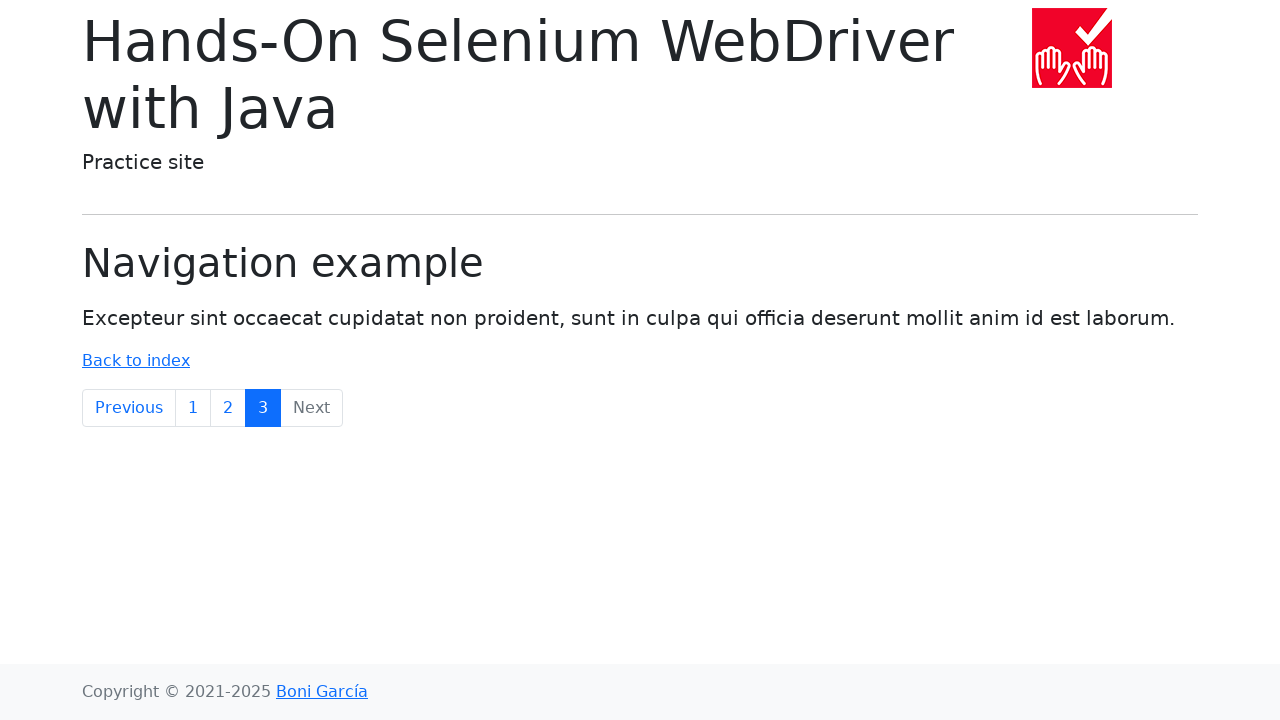

Retrieved text content from p.lead element on page 3
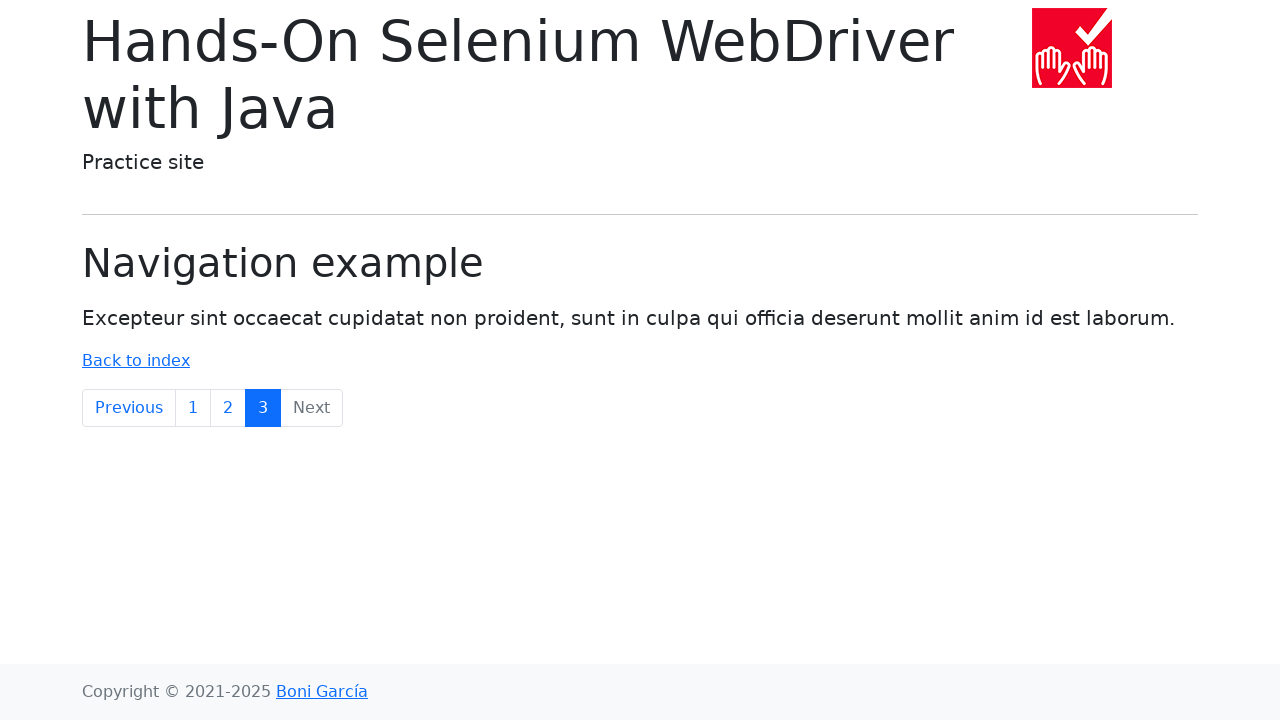

Verified page 3 content contains 'Excepteur sint occaecat'
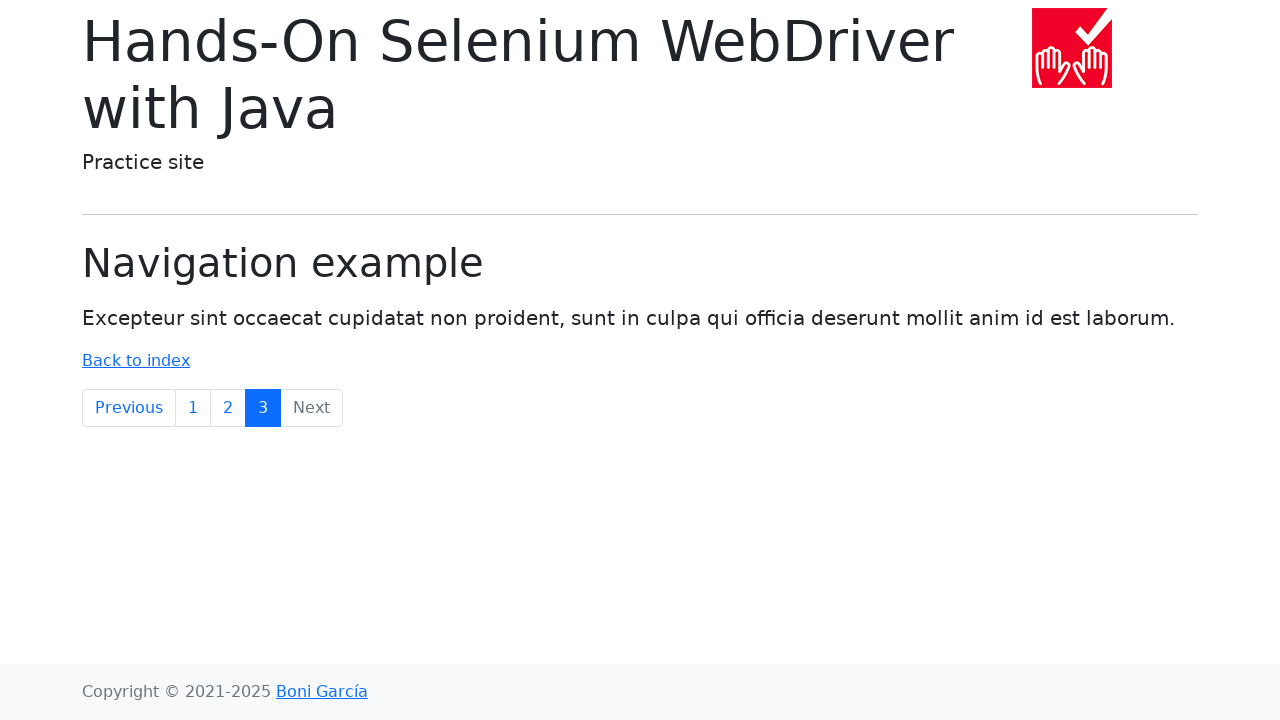

Clicked Previous button to navigate back to page 2 at (129, 408) on xpath=//li[normalize-space(.)='Previous']
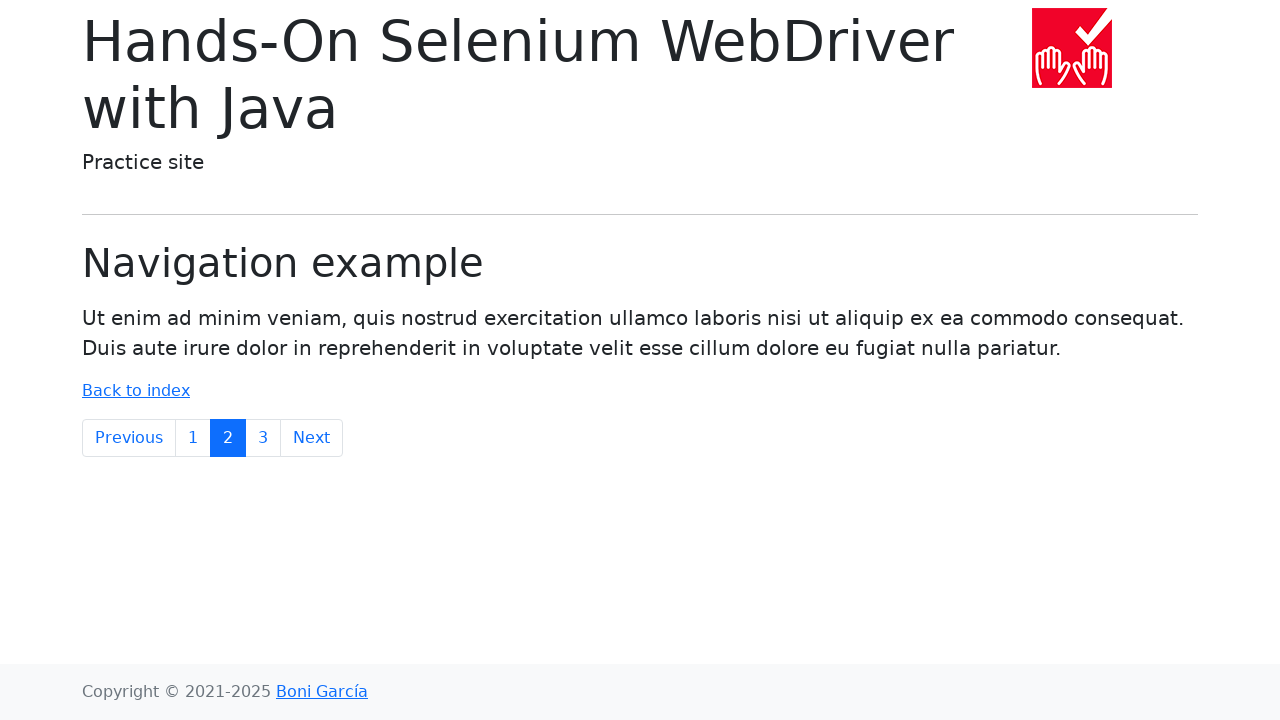

Waited for URL to change back to navigation2.html
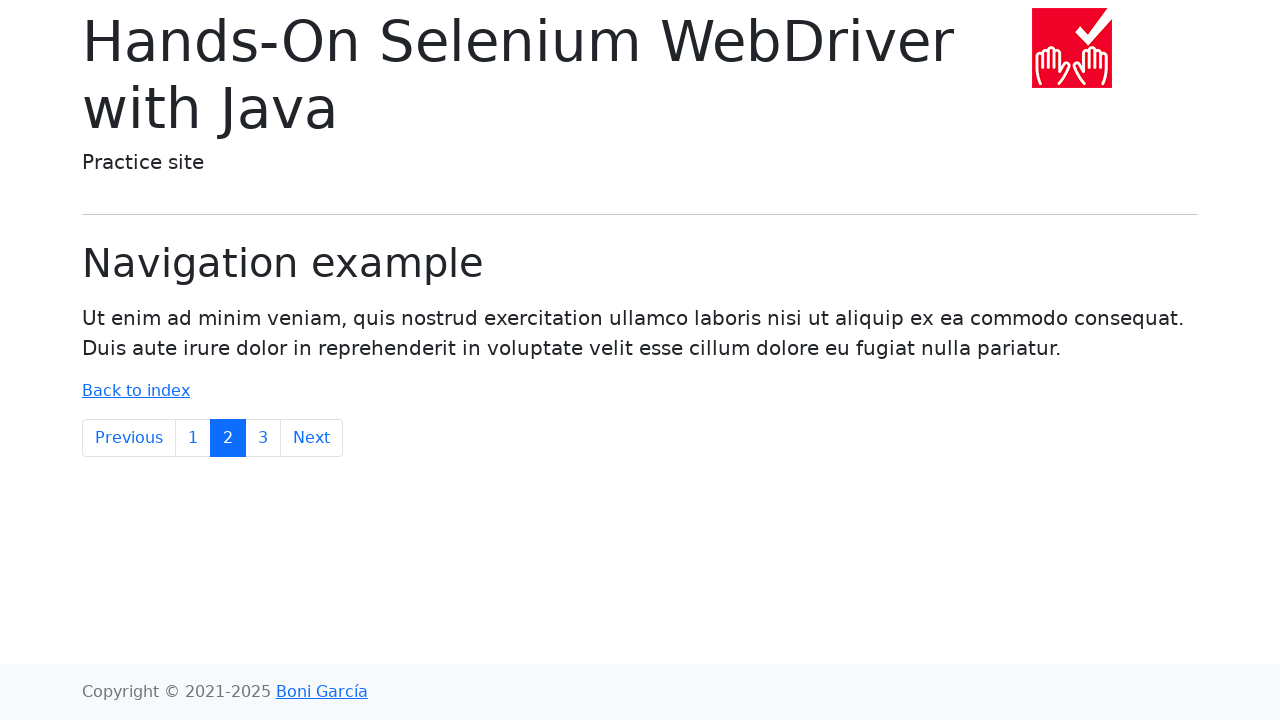

Retrieved text content from p.lead element after returning to page 2
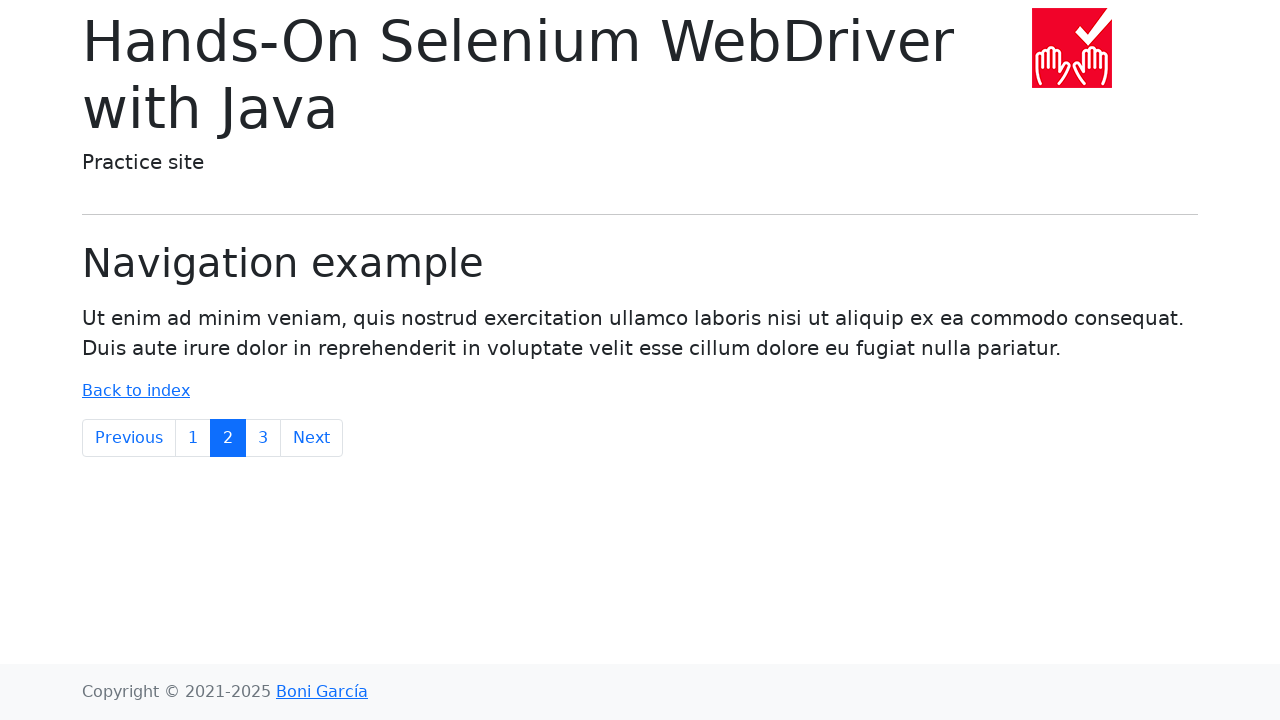

Verified page 2 content still contains 'Ut enim ad minim veniam' after navigation back
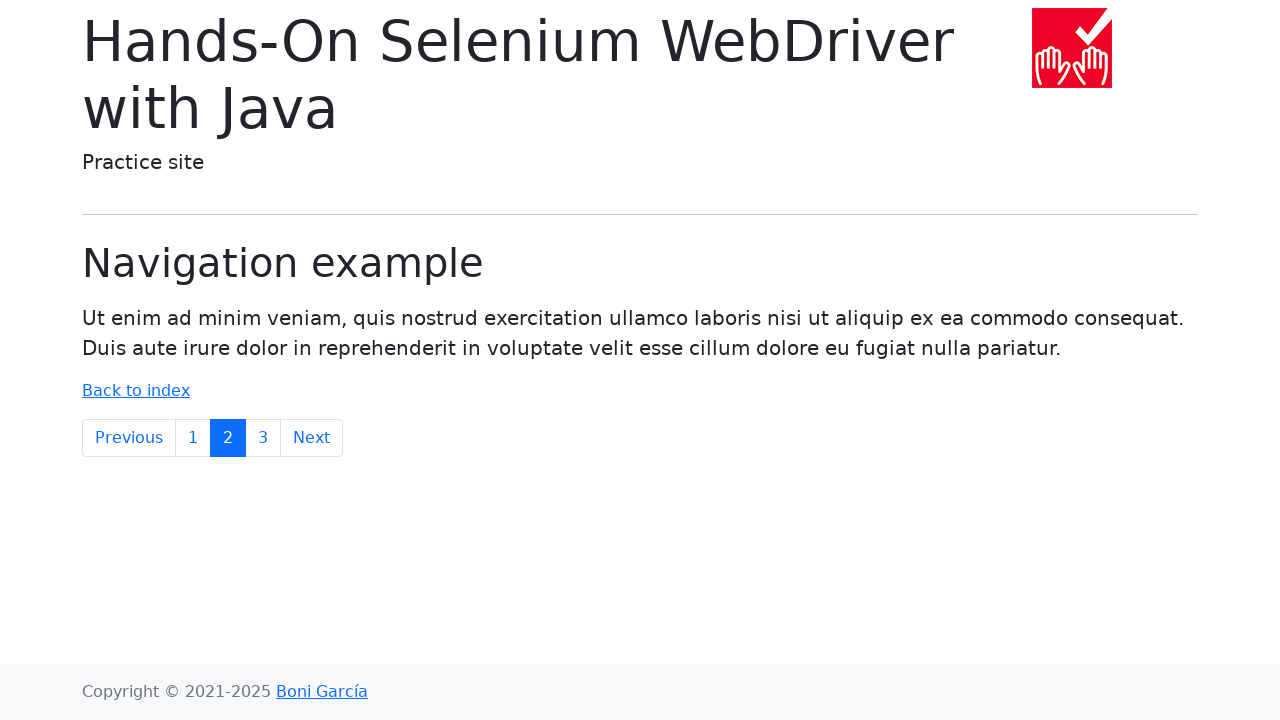

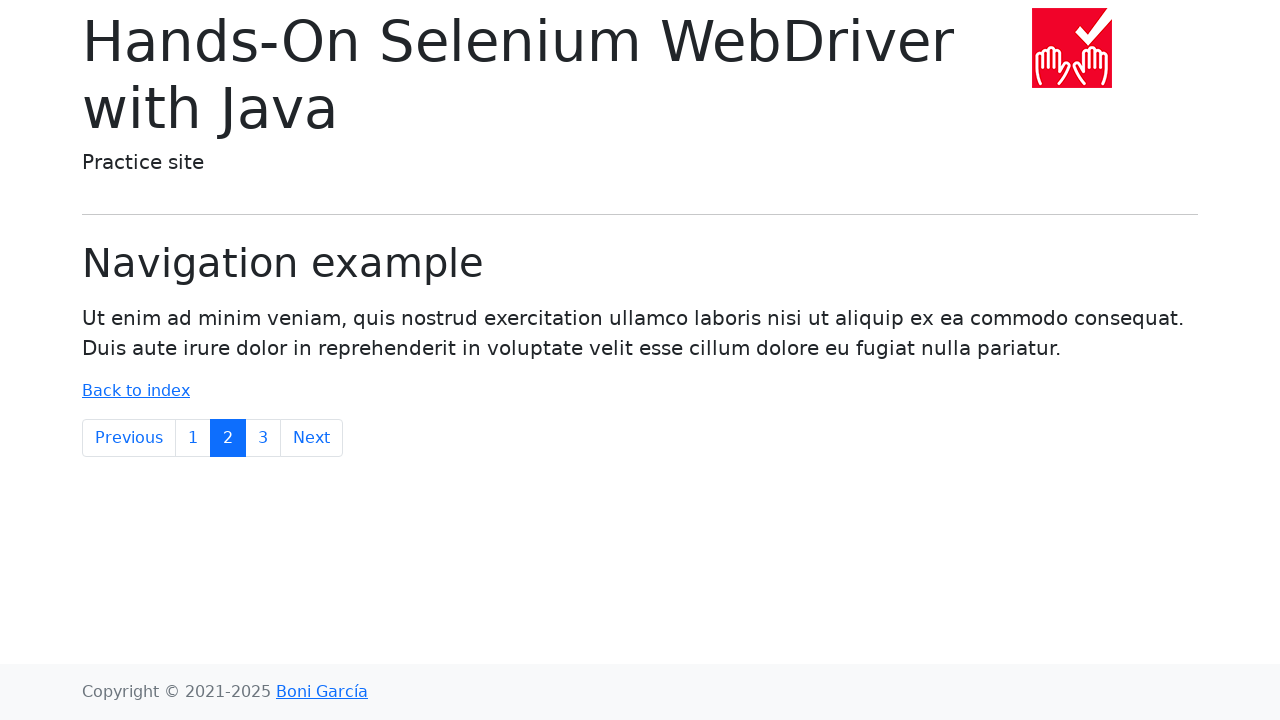